Tests radio button functionality on a practice website by checking the selection status of browser radio buttons and clicking an age group radio button

Starting URL: https://www.leafground.com/radio.xhtml

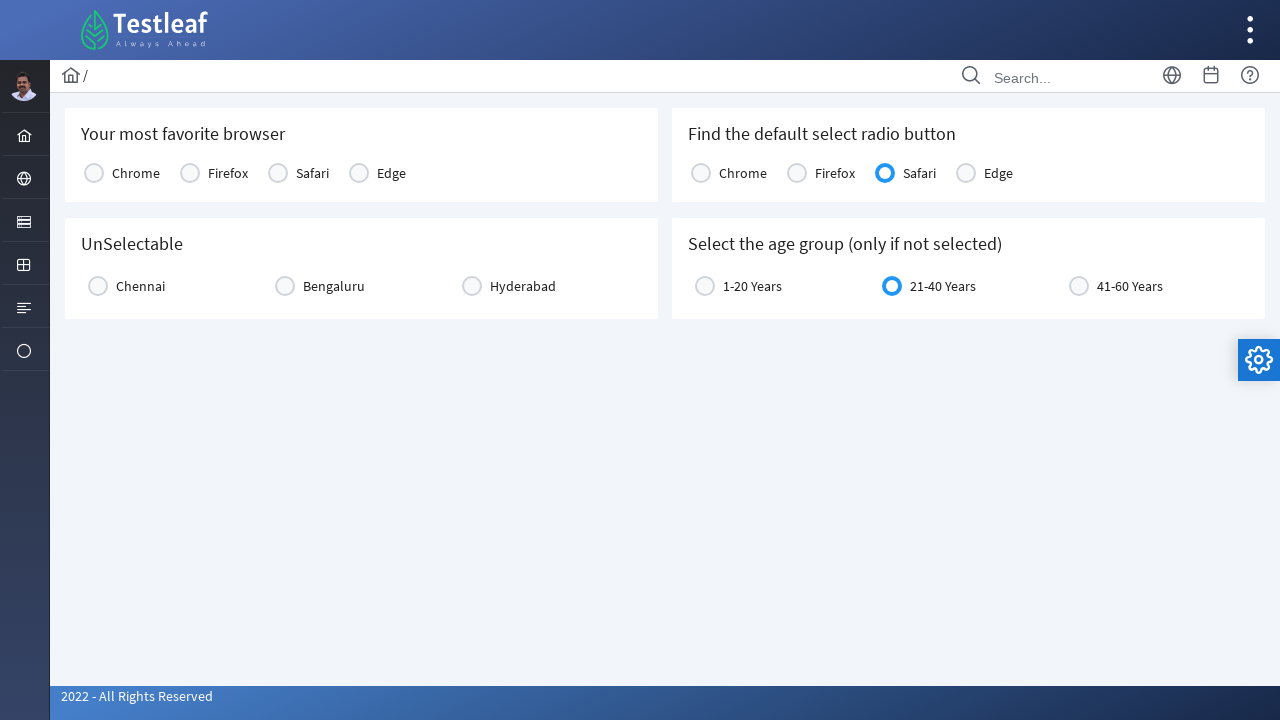

Located Chrome radio button element
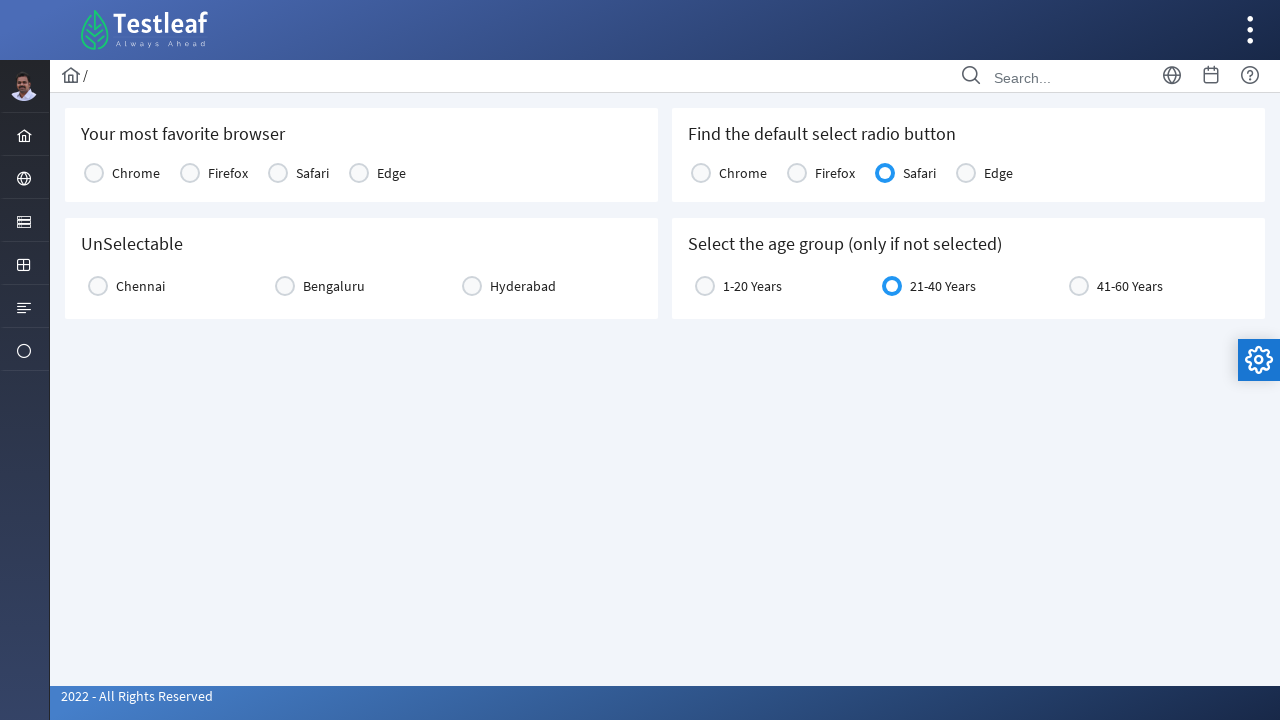

Located Firefox radio button element
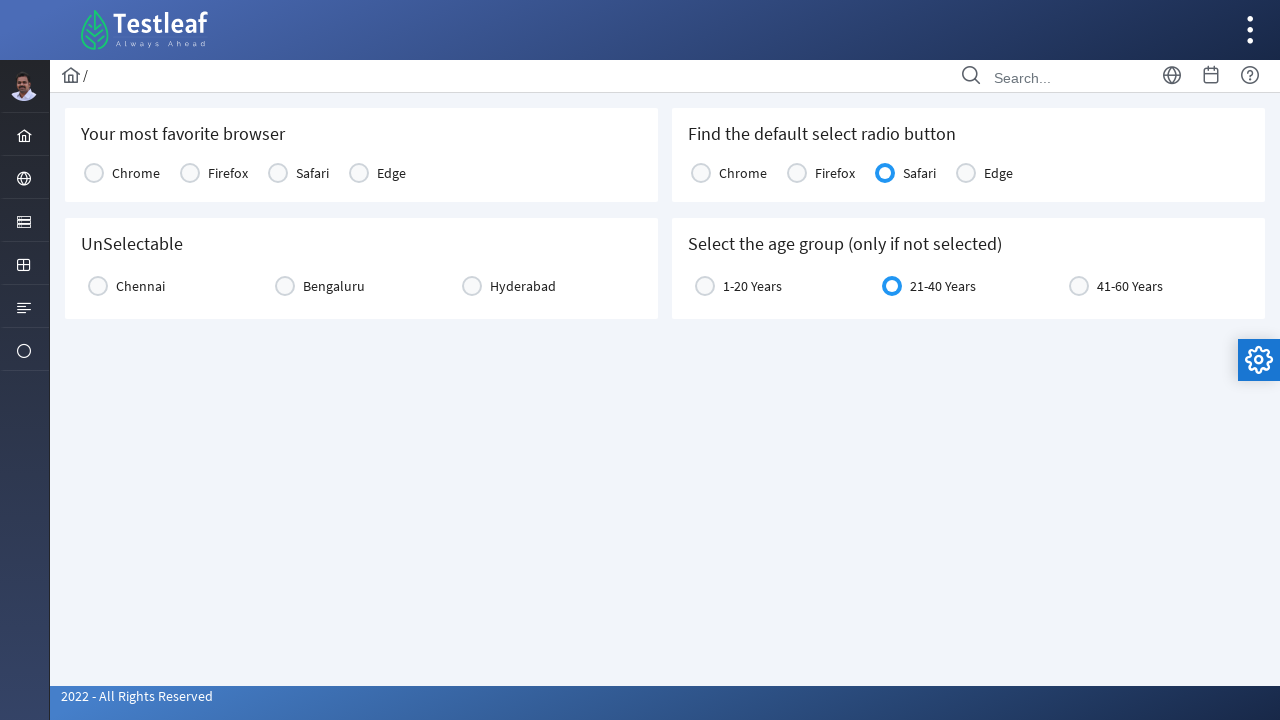

Located Safari radio button element
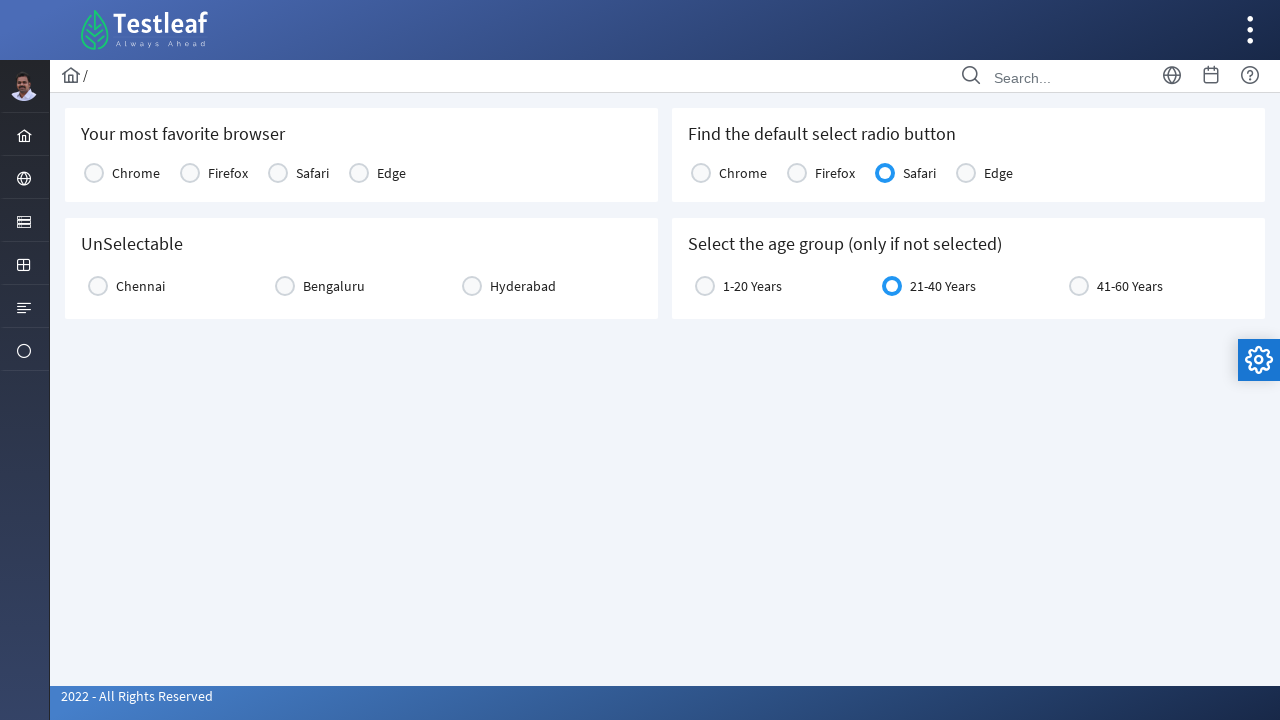

Located Edge radio button element
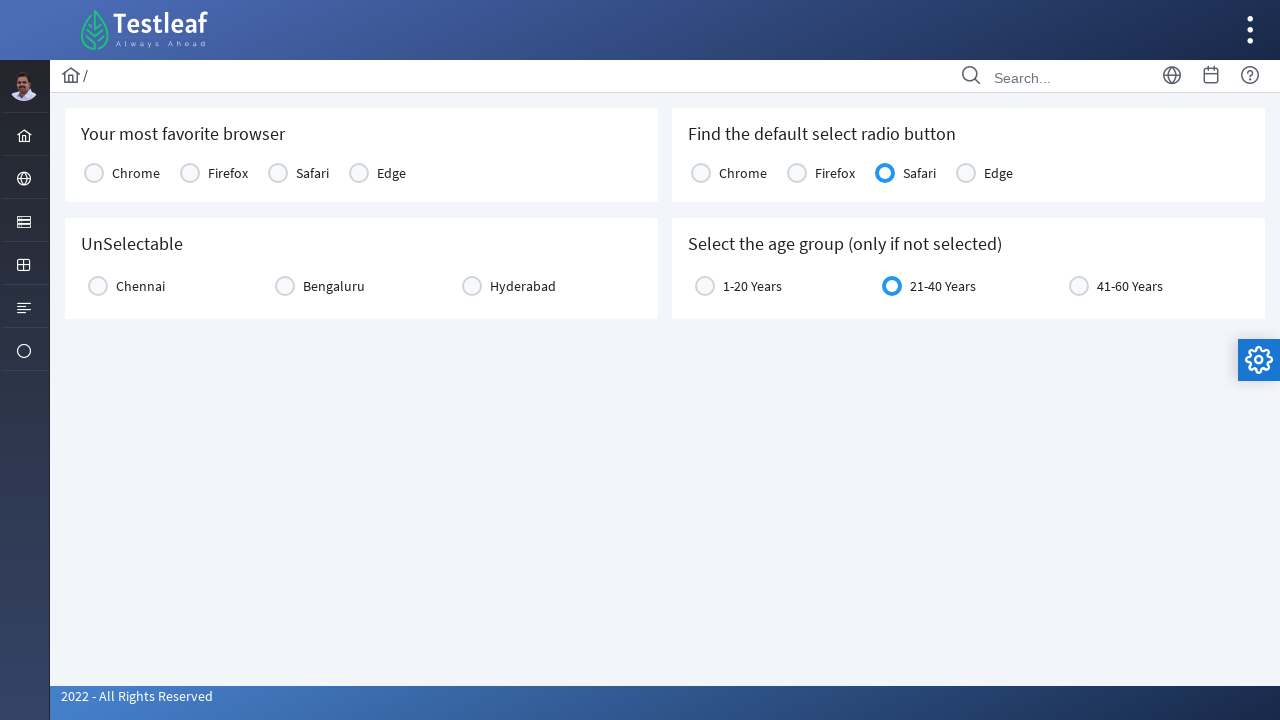

Chrome radio button became visible
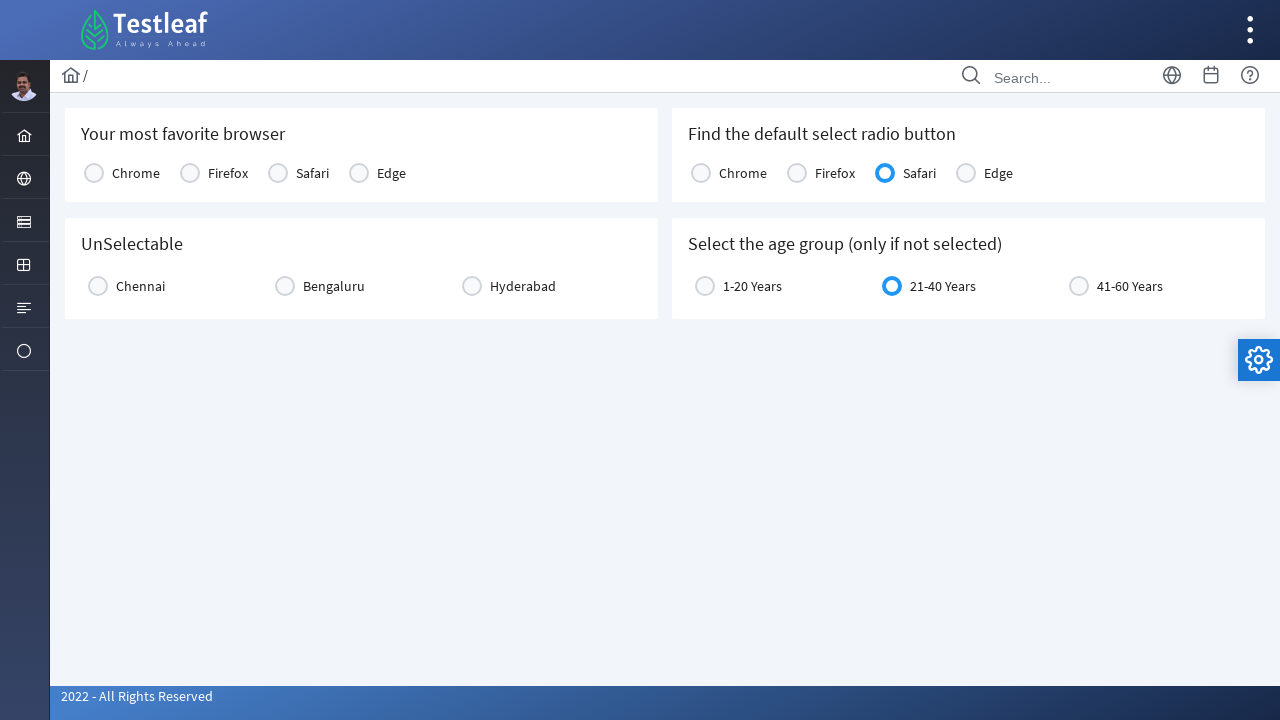

Clicked on age group radio button at (705, 286) on xpath=//*[@id='j_idt87:age']/div/div[1]/div/div[2]/span
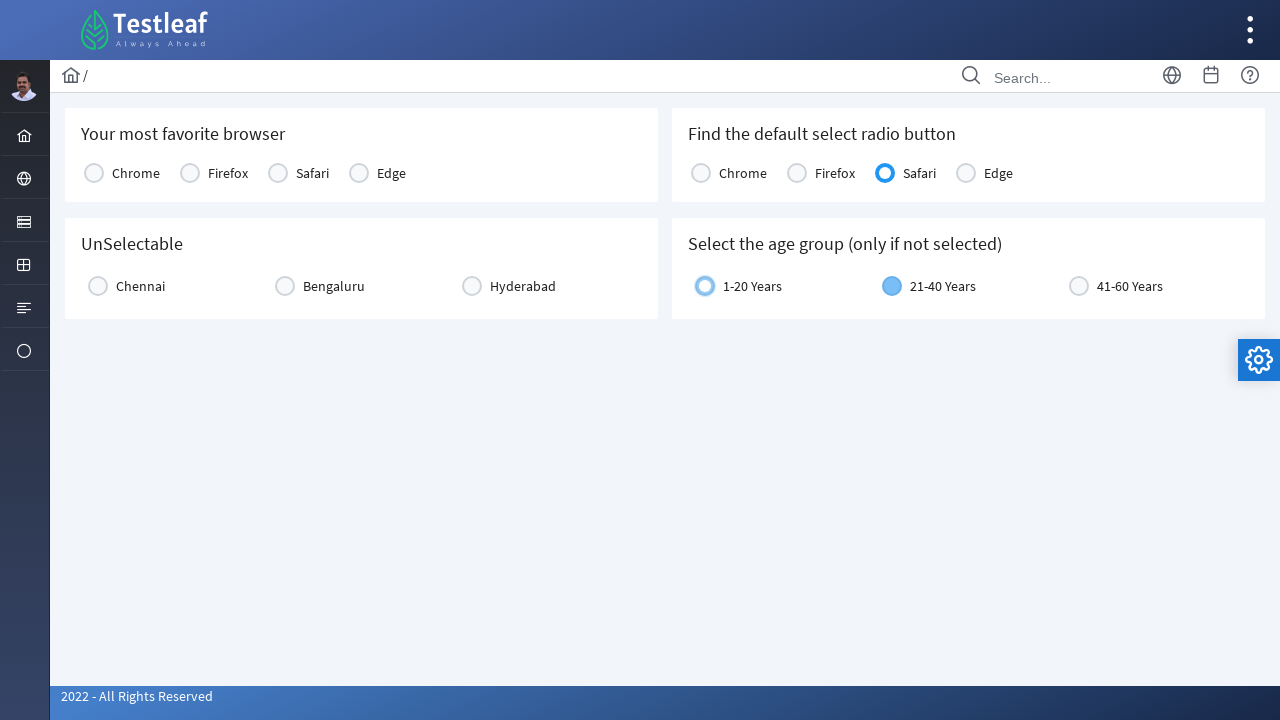

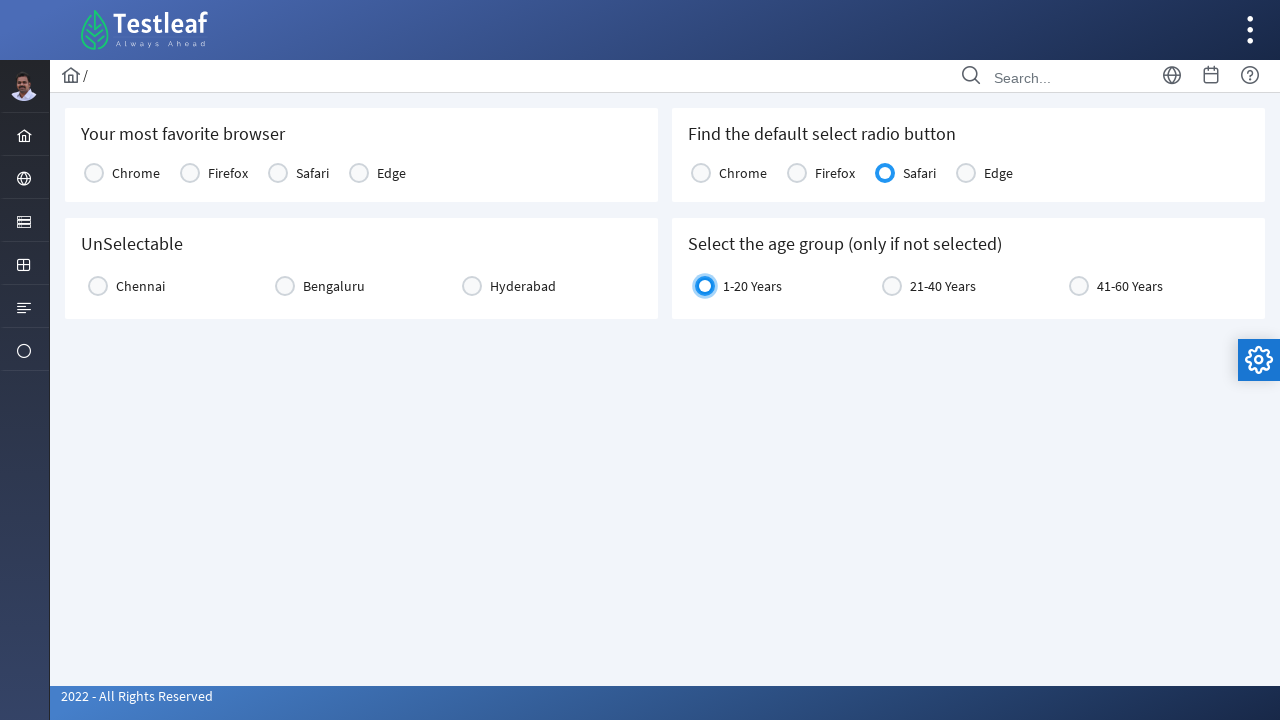